Tests the "Show More" button functionality on an offers listing page by clicking the expand button multiple times to load additional offers, then verifies that offer items are displayed on the page.

Starting URL: https://connect.orlen.pl/servlet/HomeServlet

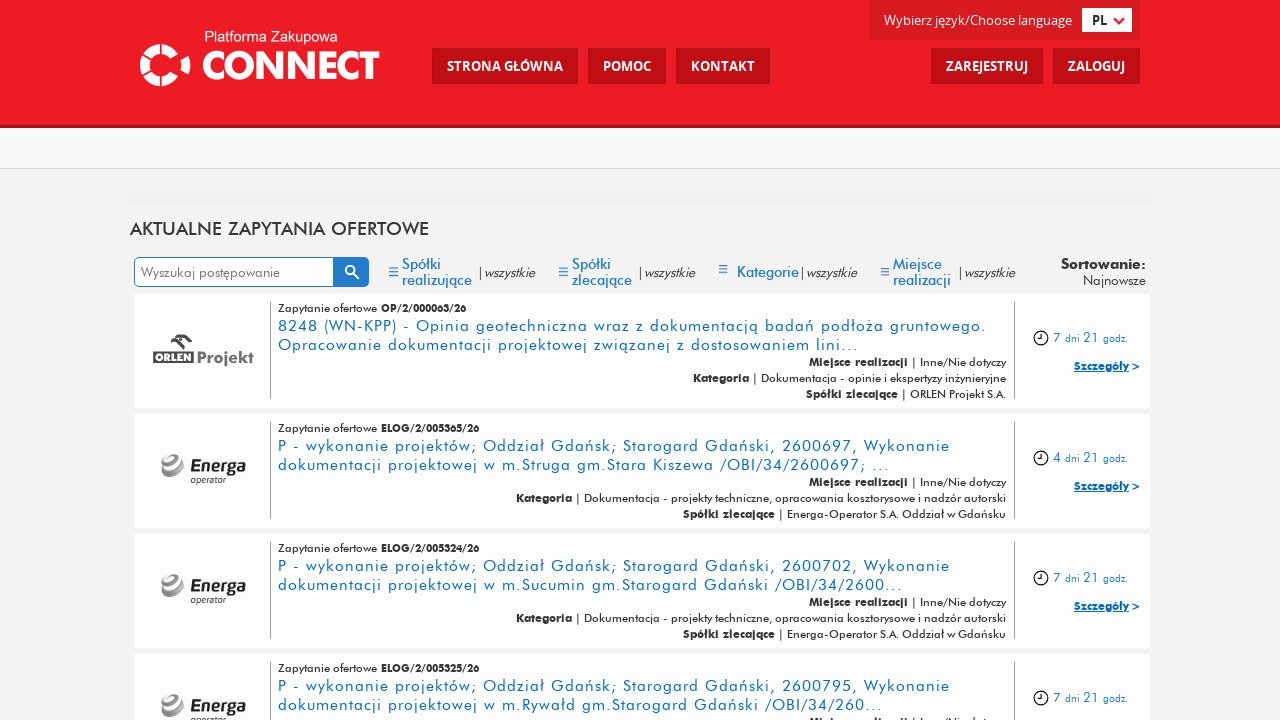

Waited for 'Show More' button to be visible
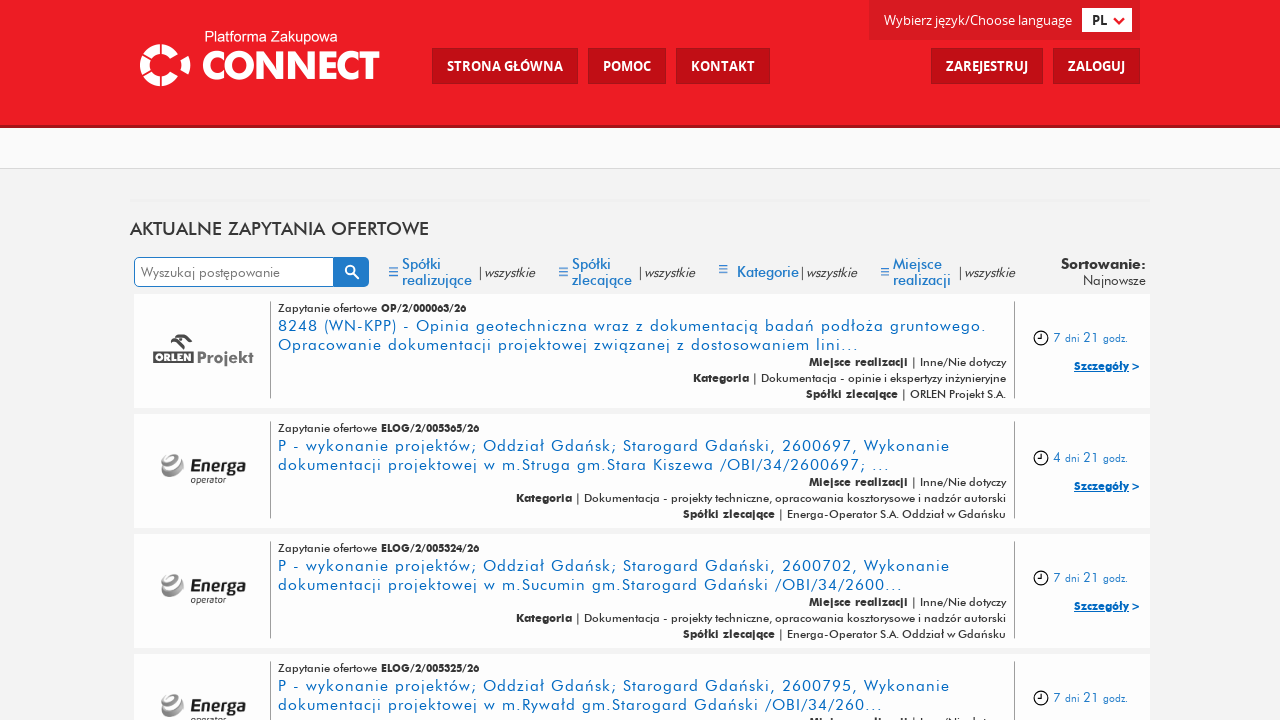

Clicked 'Show More' button (iteration 1/5) at (640, 502) on xpath=//*[contains(@class, "link-btn") and contains(@class, "link-load-more")]
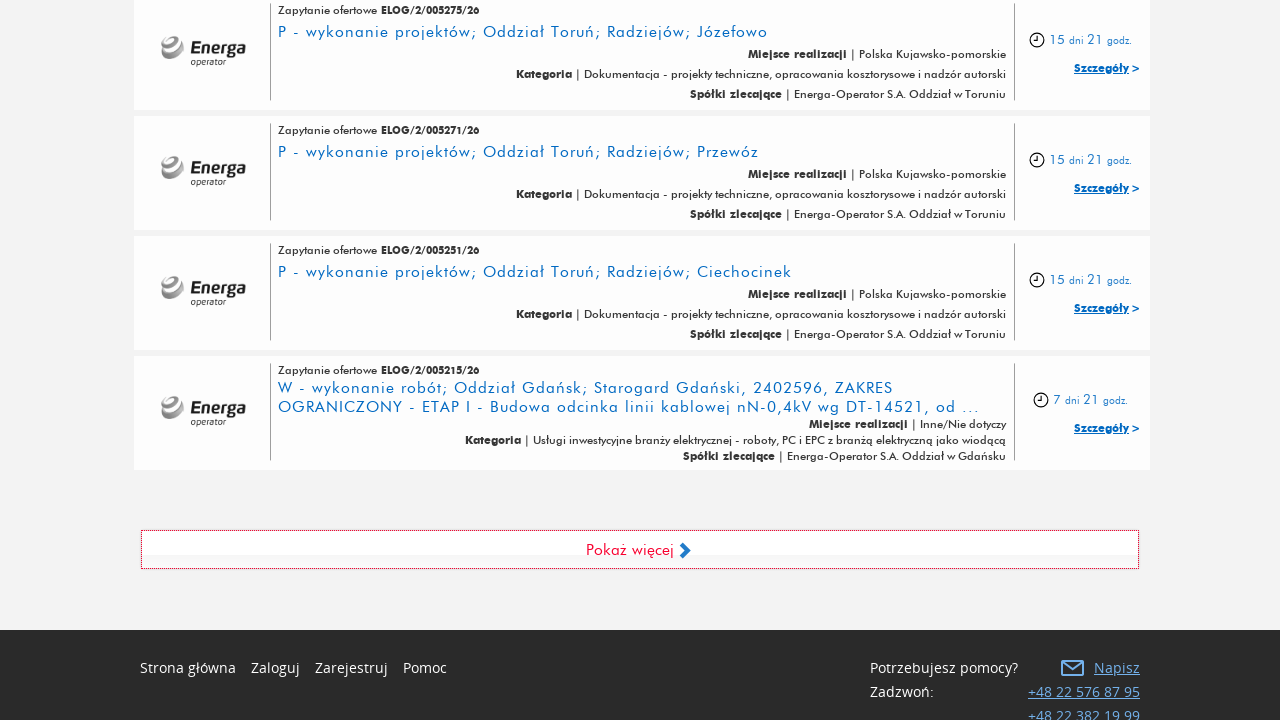

Waited 3 seconds for new offers to load
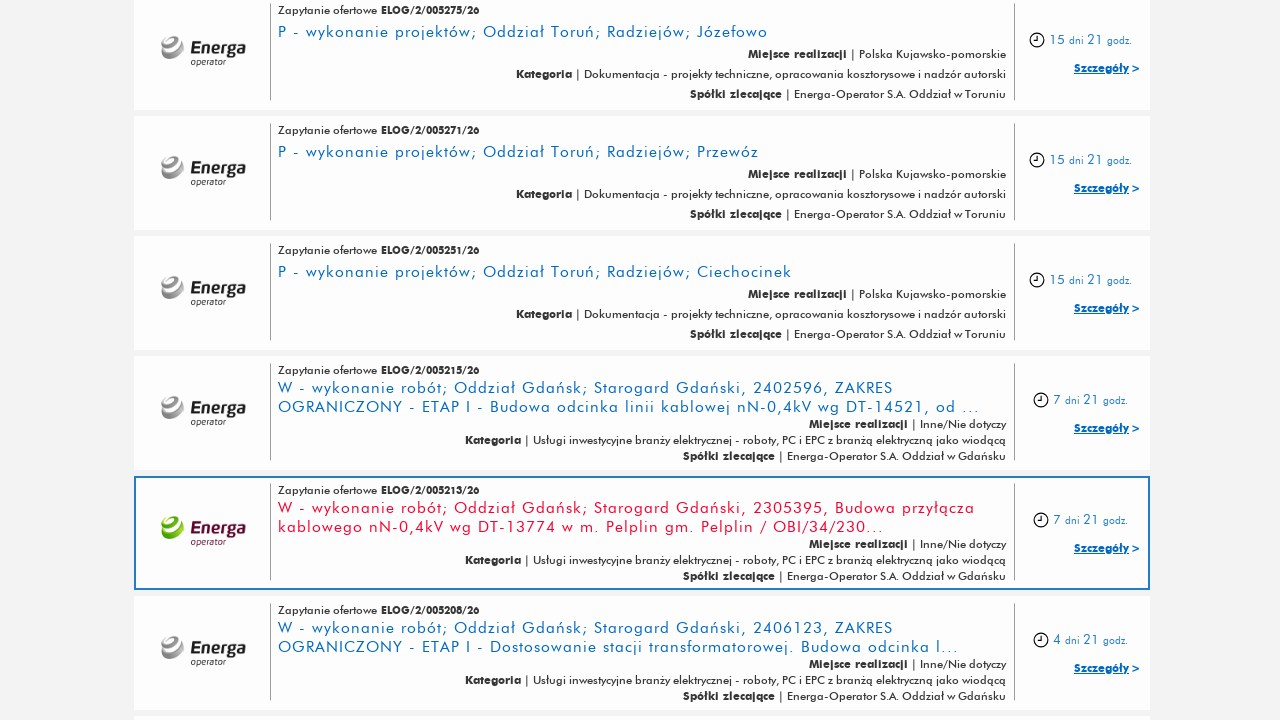

Waited for 'Show More' button to be visible
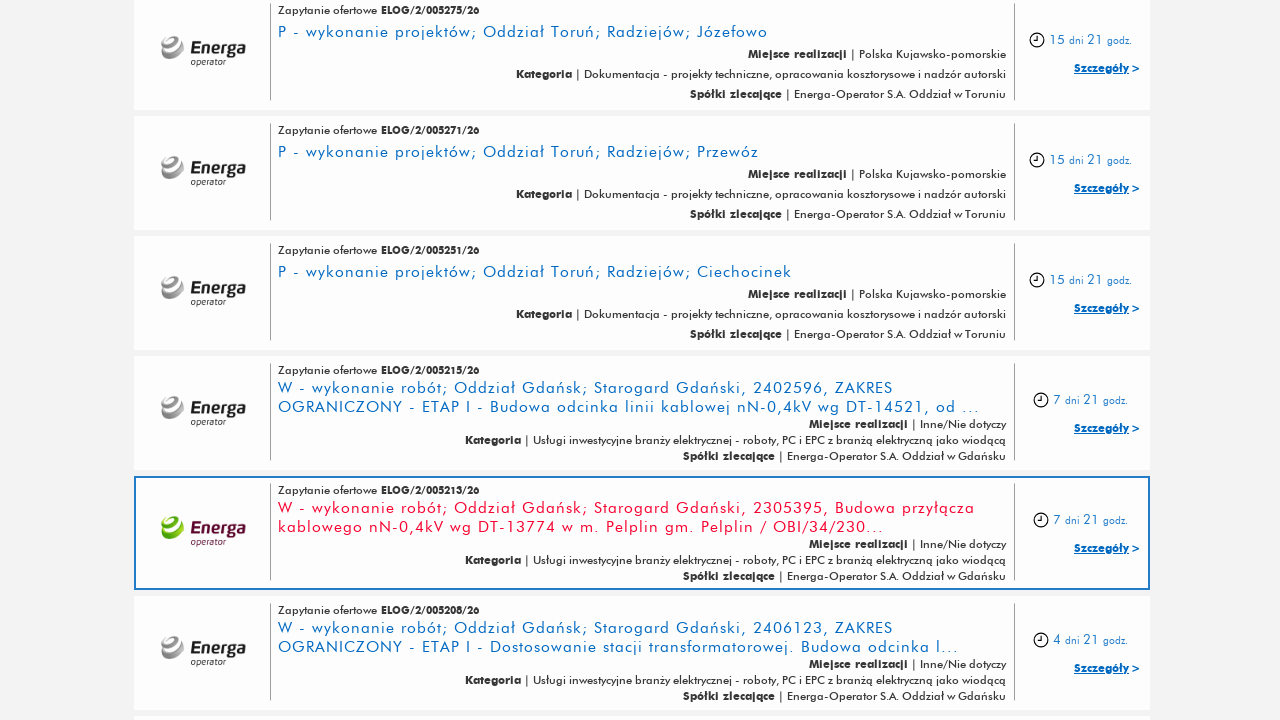

Clicked 'Show More' button (iteration 2/5) at (640, 502) on xpath=//*[contains(@class, "link-btn") and contains(@class, "link-load-more")]
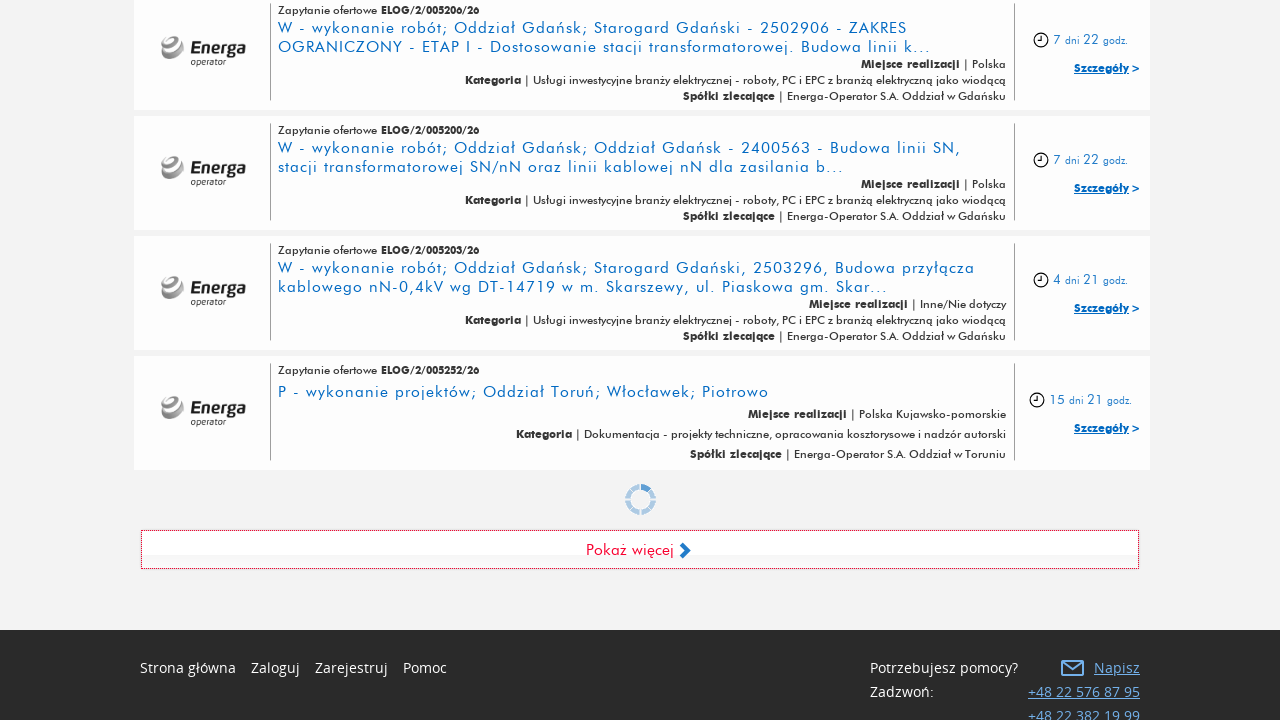

Waited 3 seconds for new offers to load
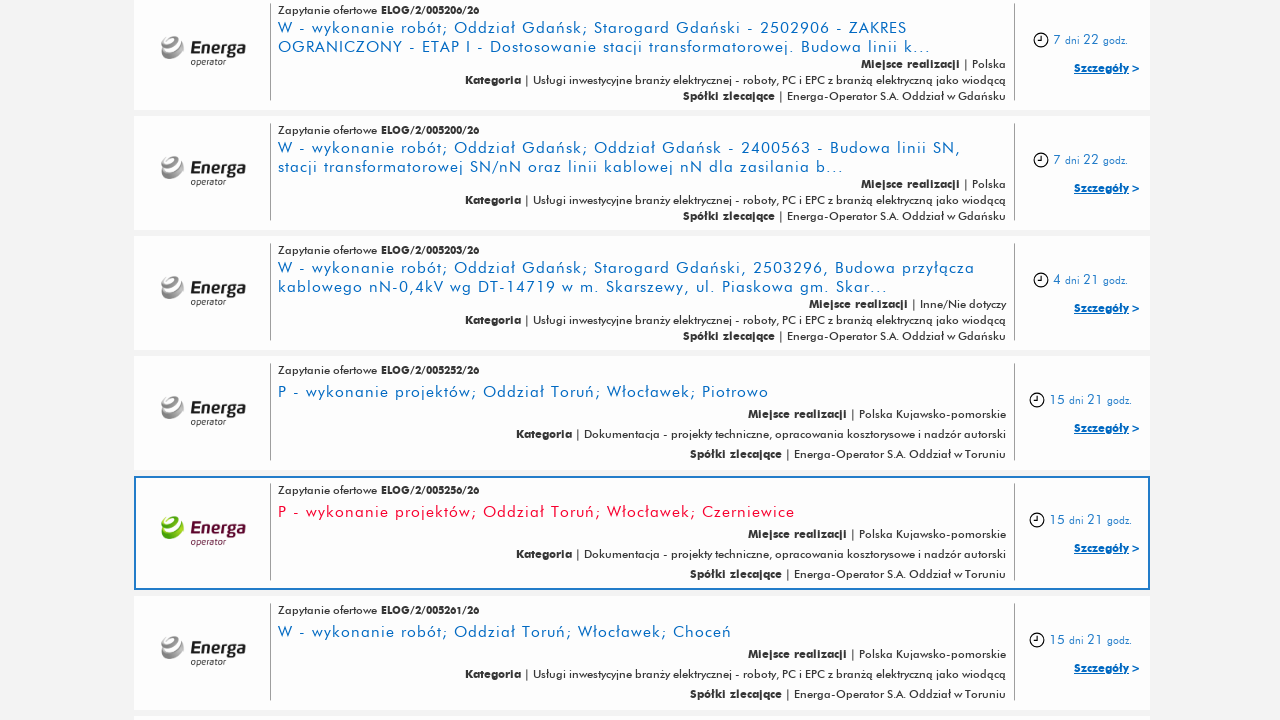

Waited for 'Show More' button to be visible
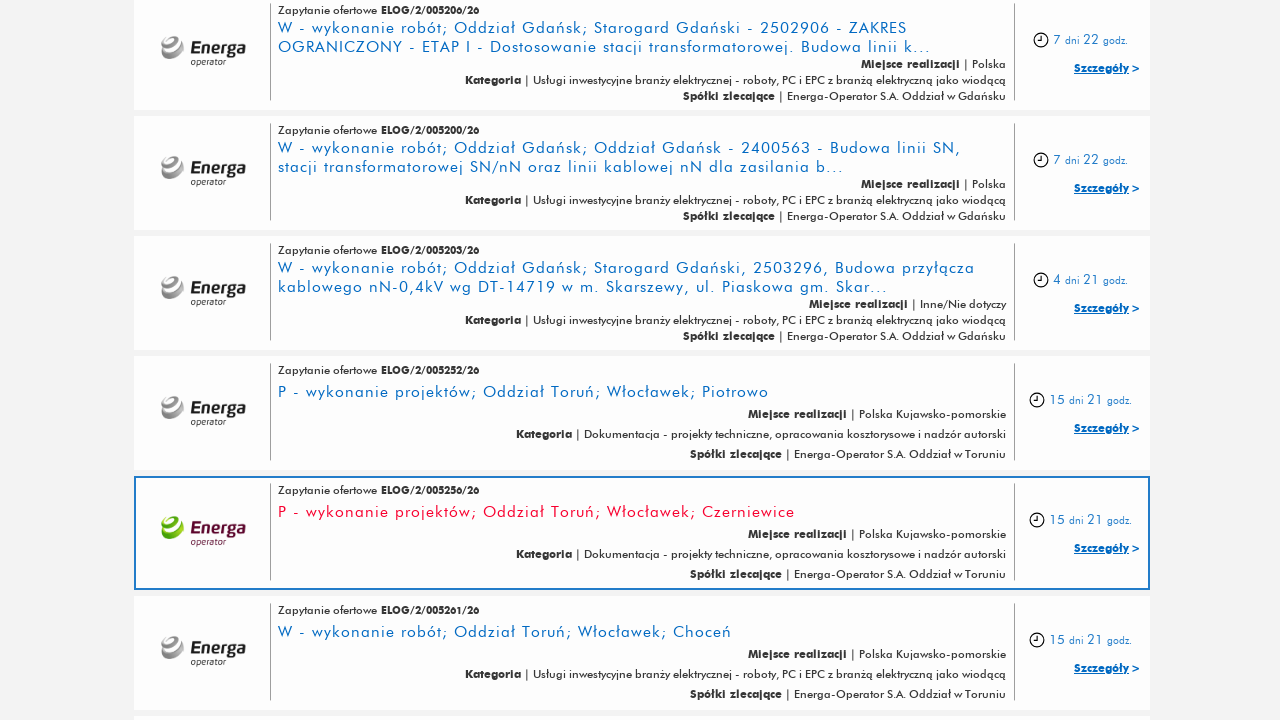

Clicked 'Show More' button (iteration 3/5) at (640, 502) on xpath=//*[contains(@class, "link-btn") and contains(@class, "link-load-more")]
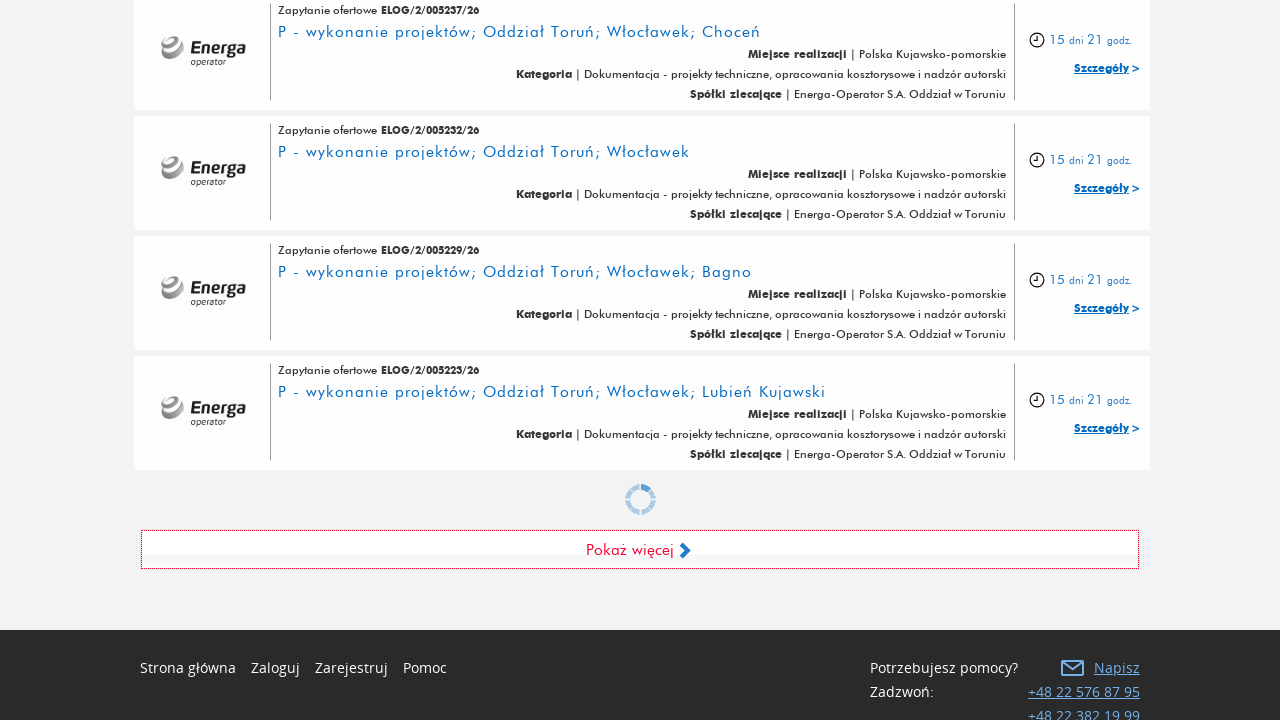

Waited 3 seconds for new offers to load
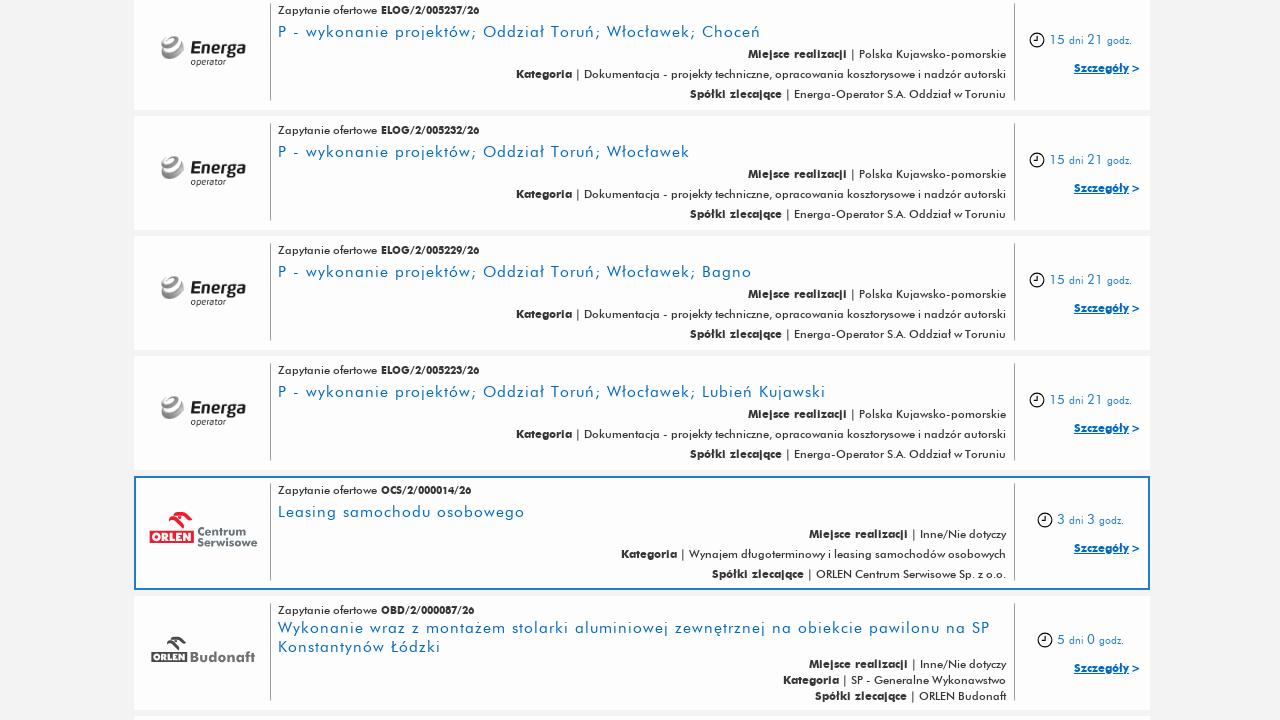

Waited for 'Show More' button to be visible
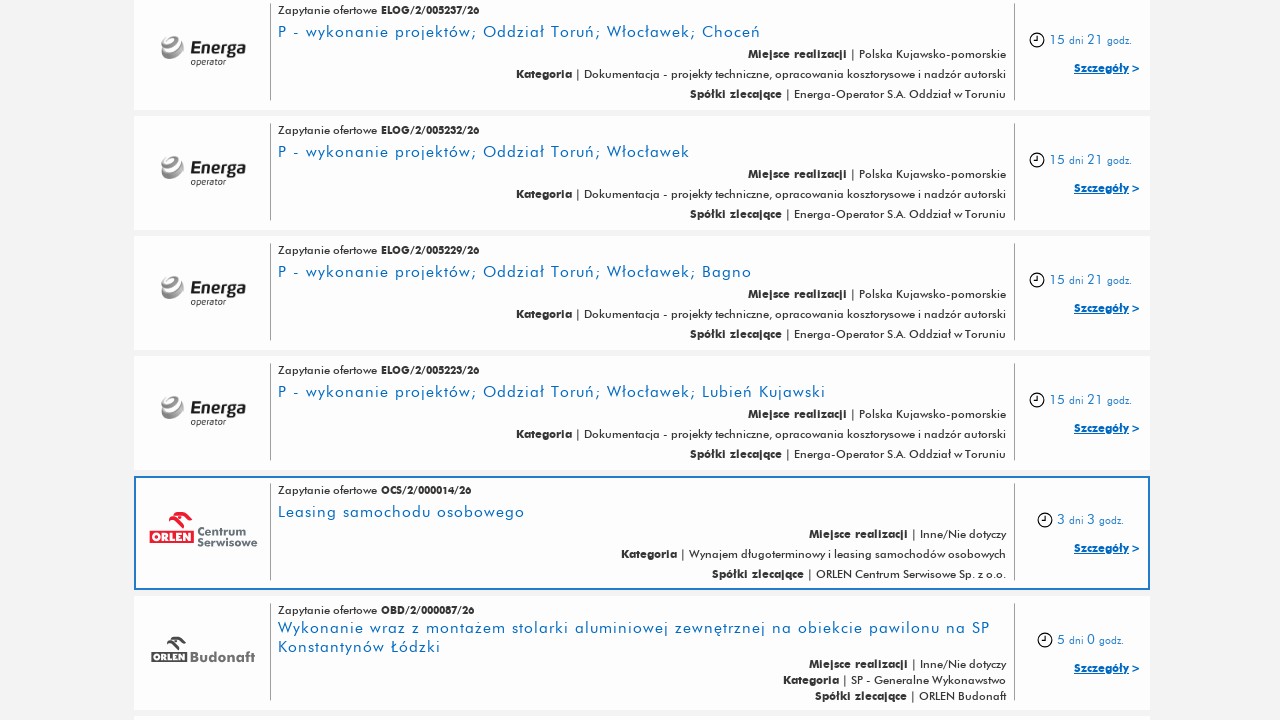

Clicked 'Show More' button (iteration 4/5) at (640, 502) on xpath=//*[contains(@class, "link-btn") and contains(@class, "link-load-more")]
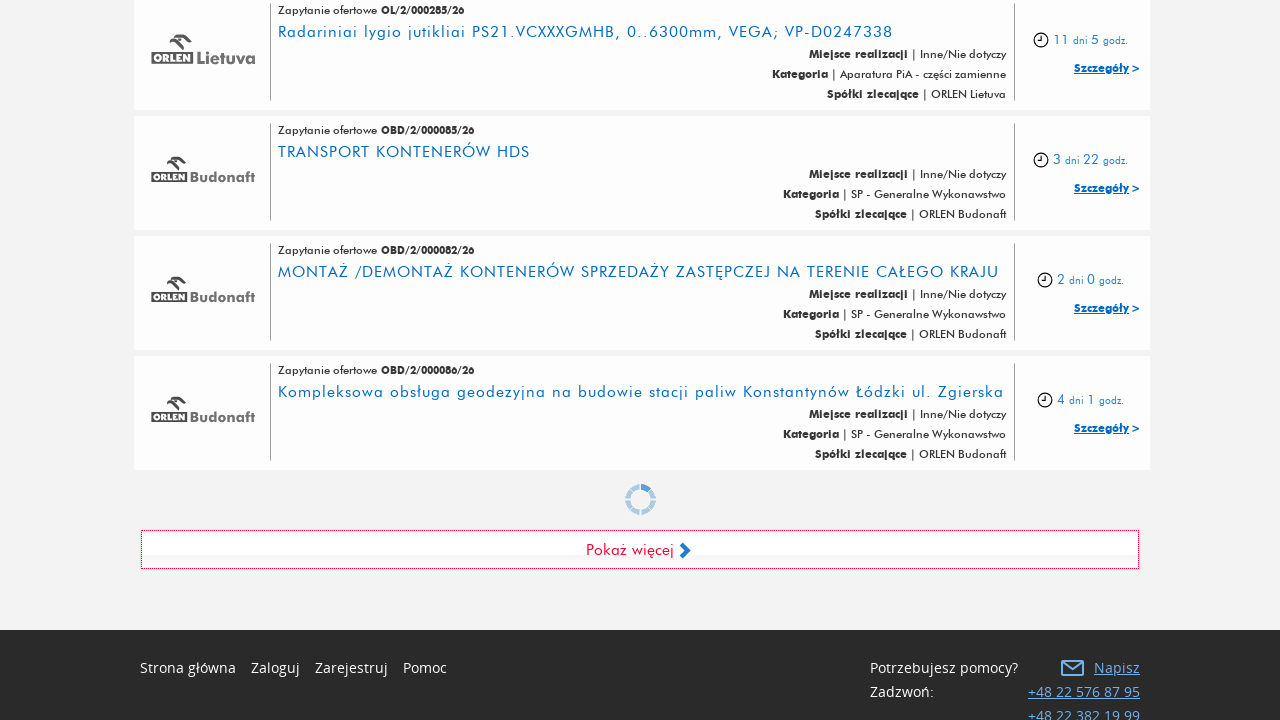

Waited 3 seconds for new offers to load
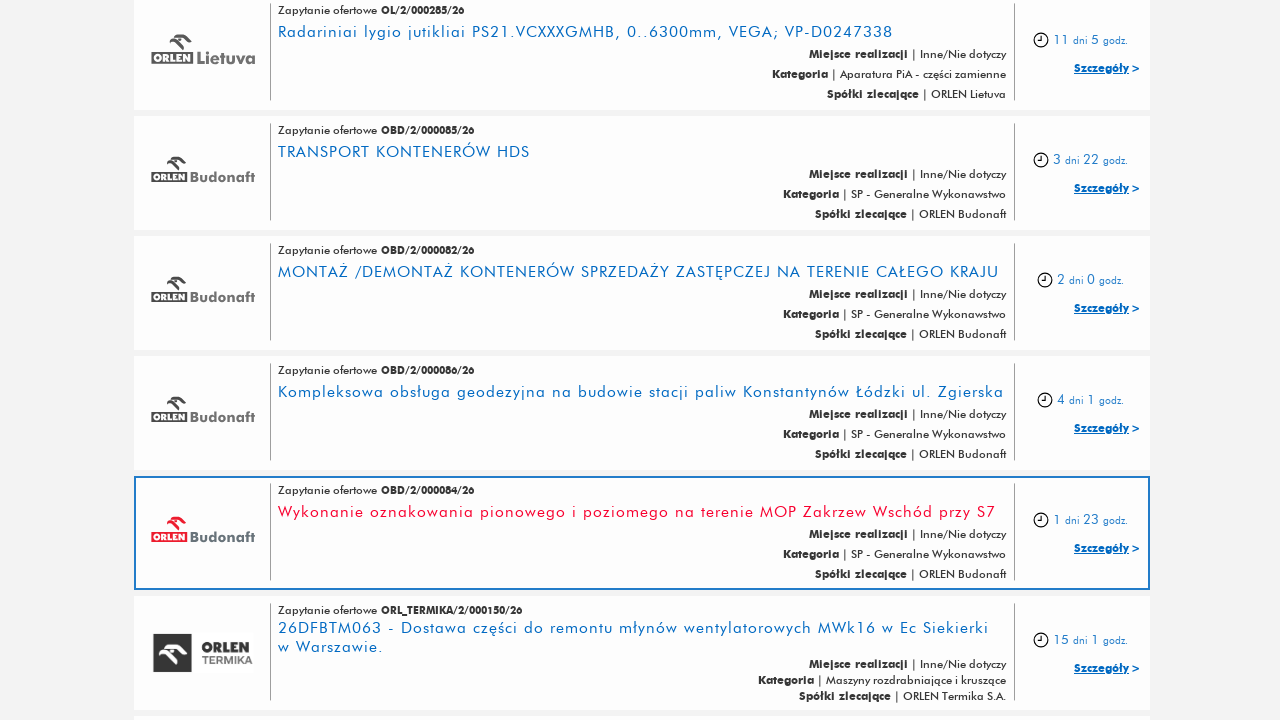

Waited for 'Show More' button to be visible
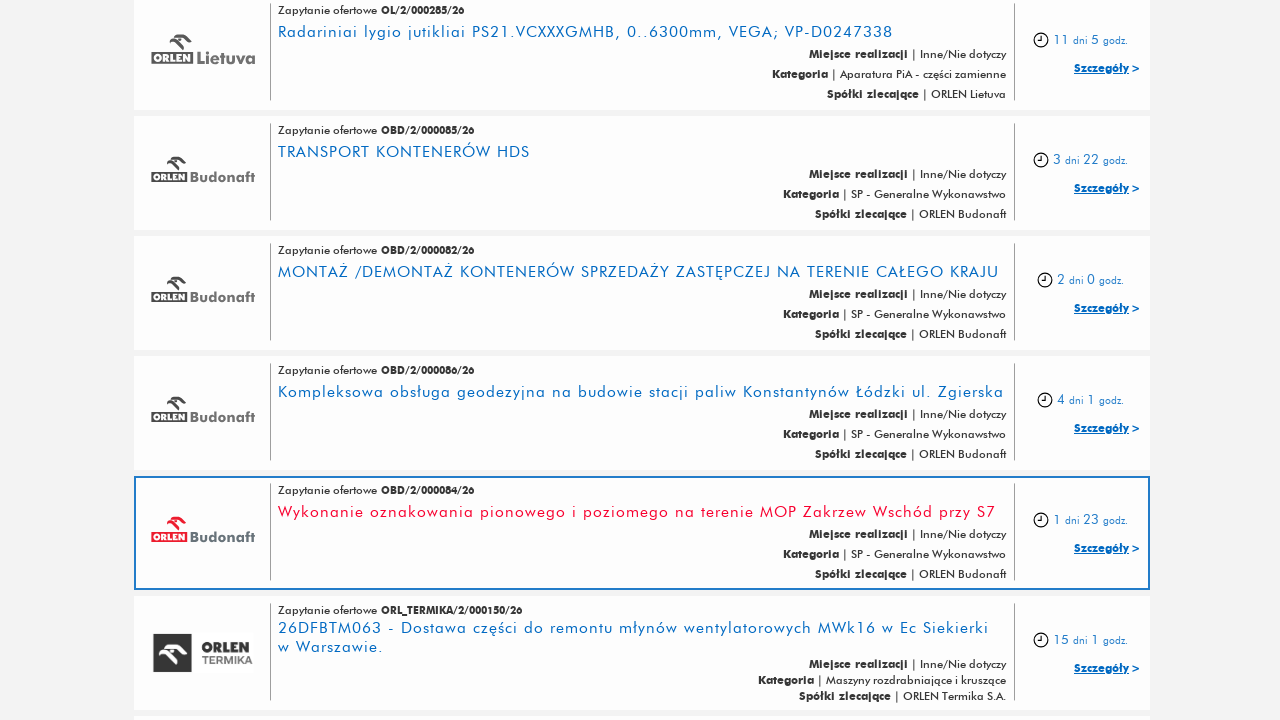

Clicked 'Show More' button (iteration 5/5) at (640, 502) on xpath=//*[contains(@class, "link-btn") and contains(@class, "link-load-more")]
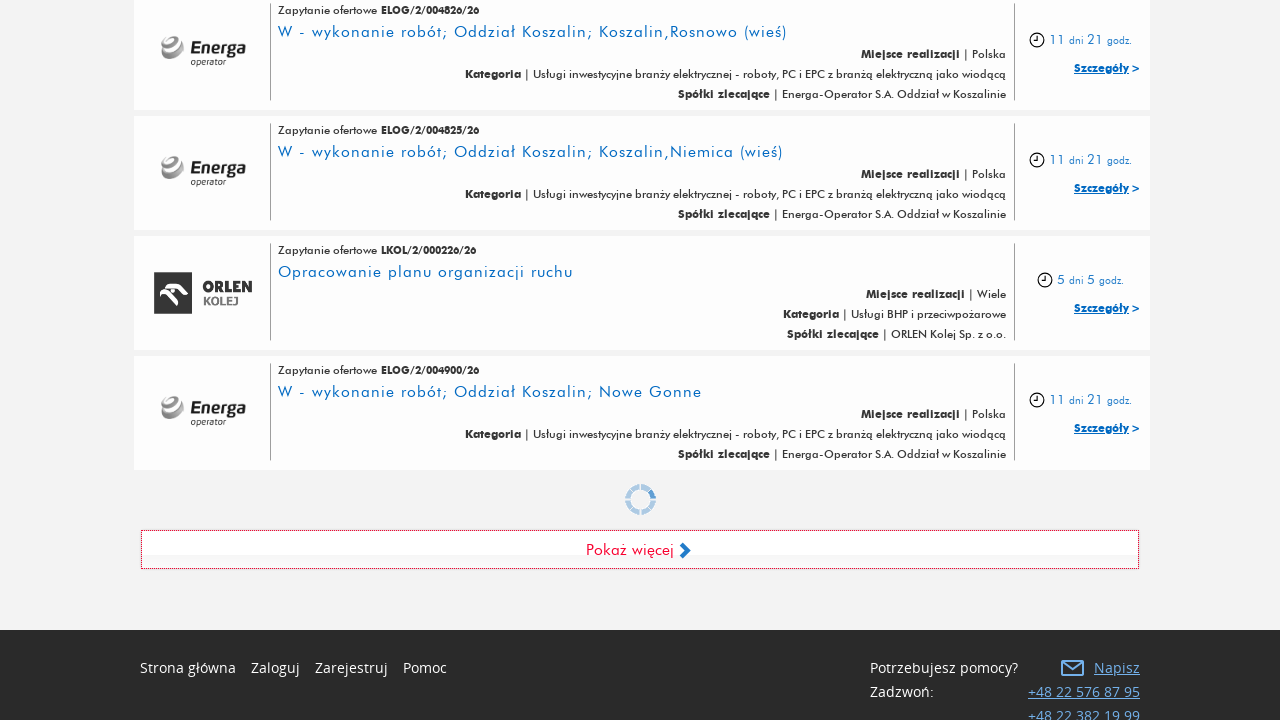

Waited 3 seconds for new offers to load
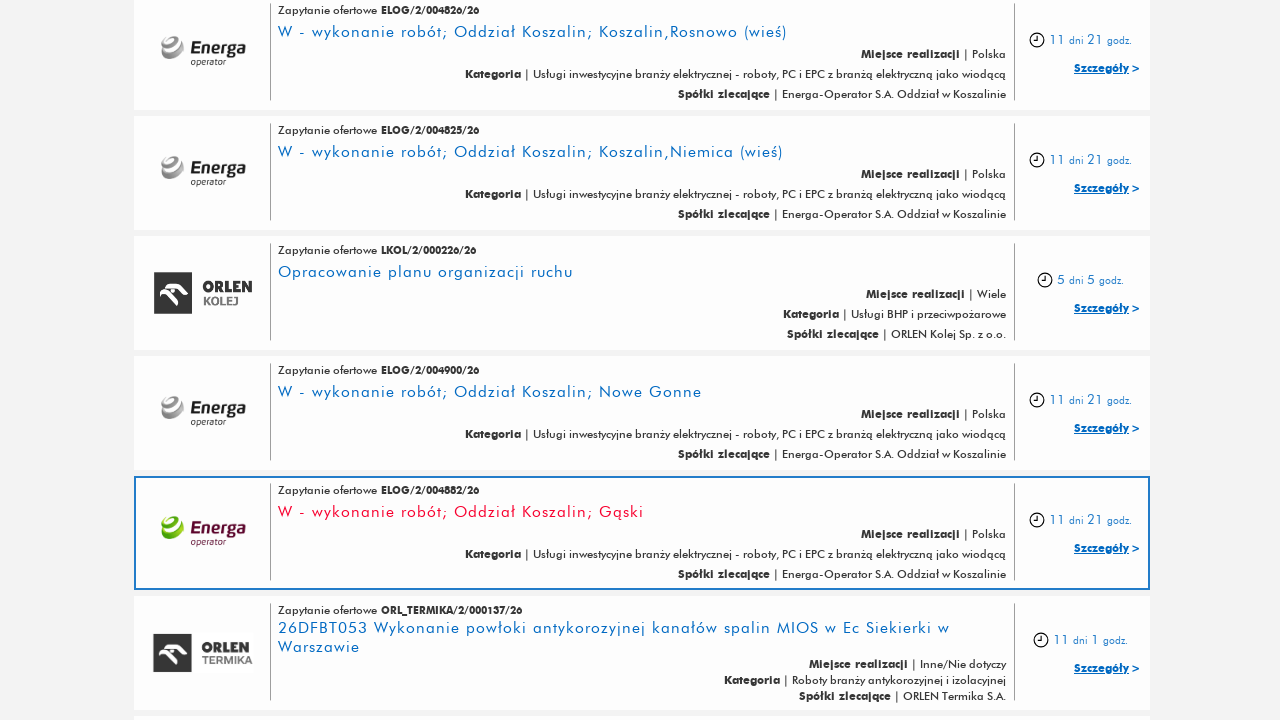

Verified offer items are visible on the page
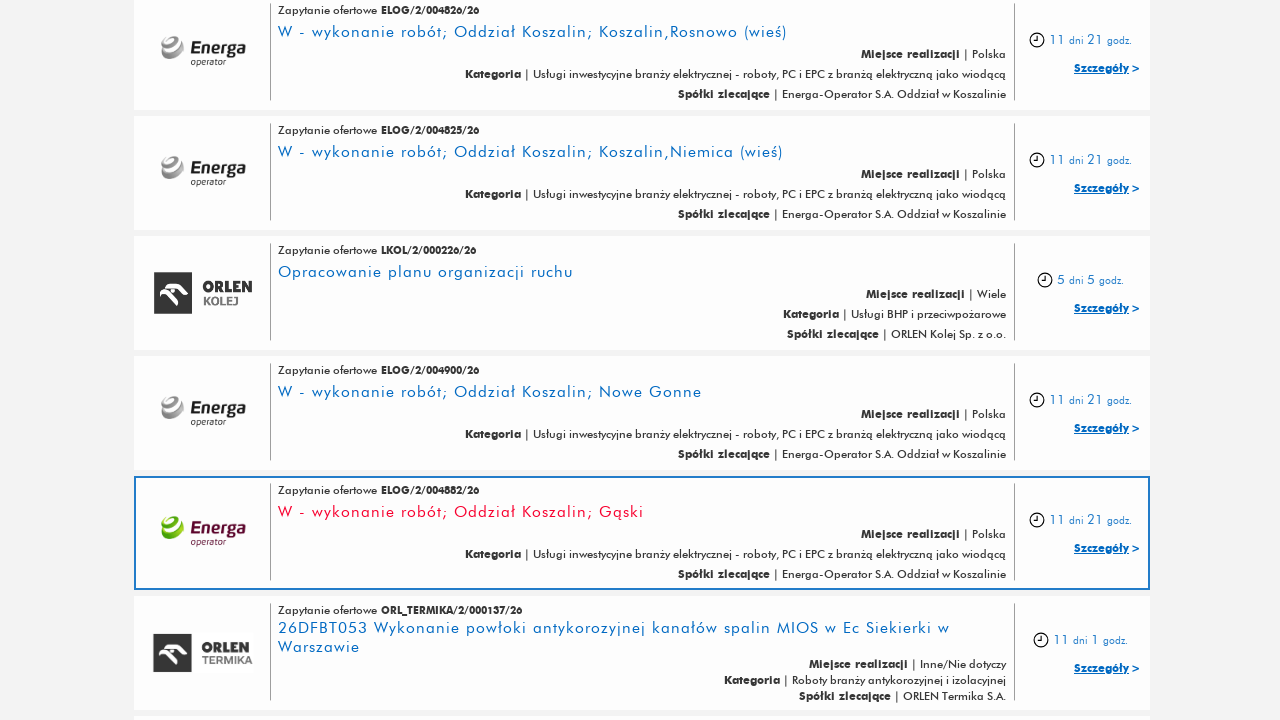

Verified offer item number details are visible
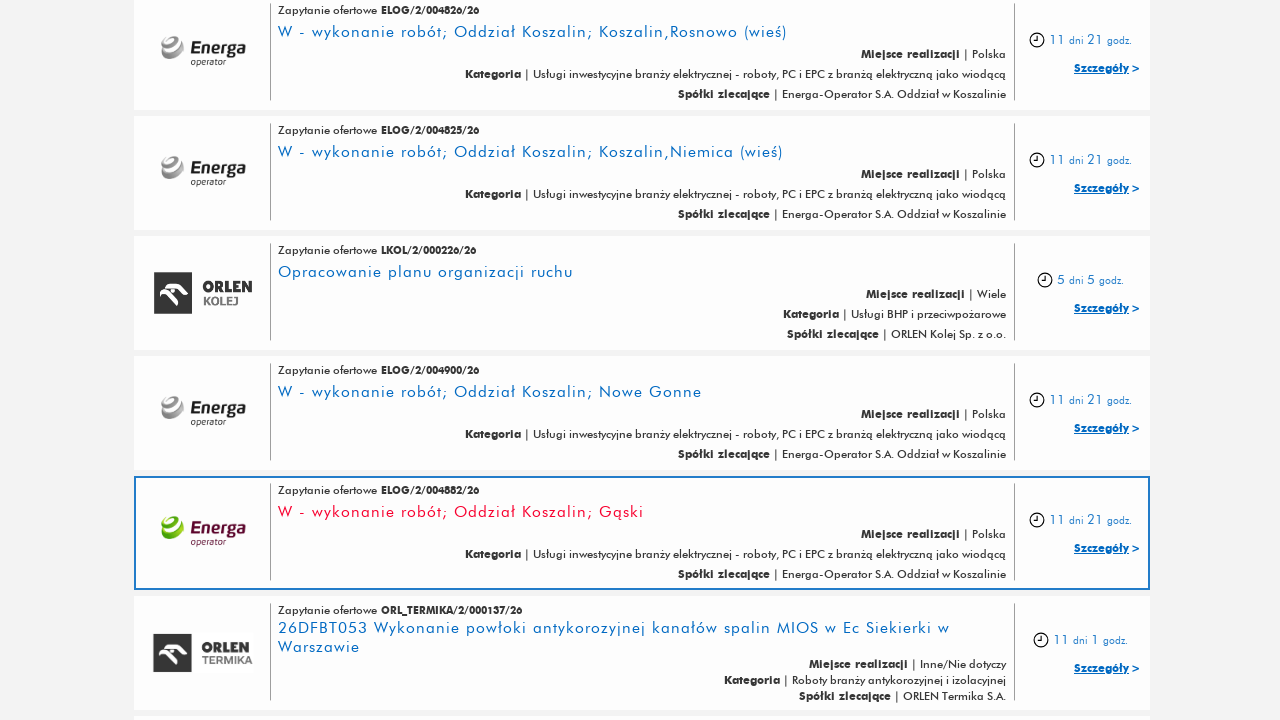

Verified offer item name details are visible
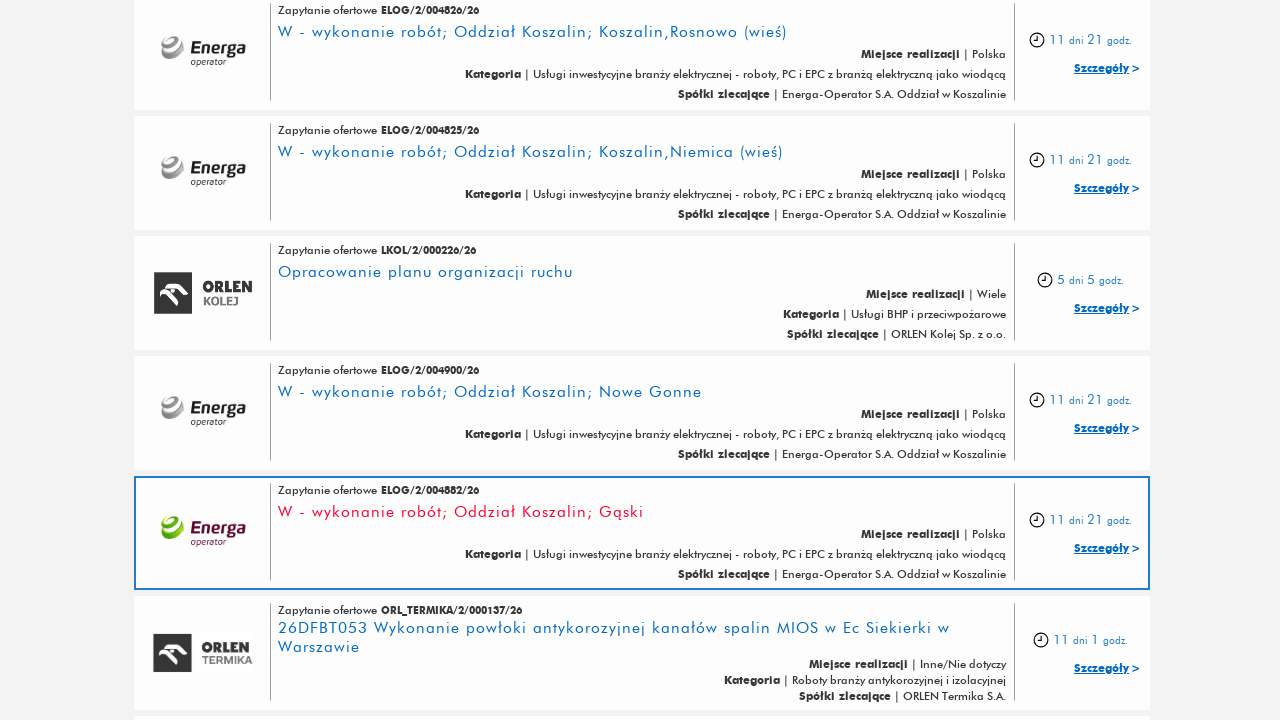

Verified offer item category details are visible
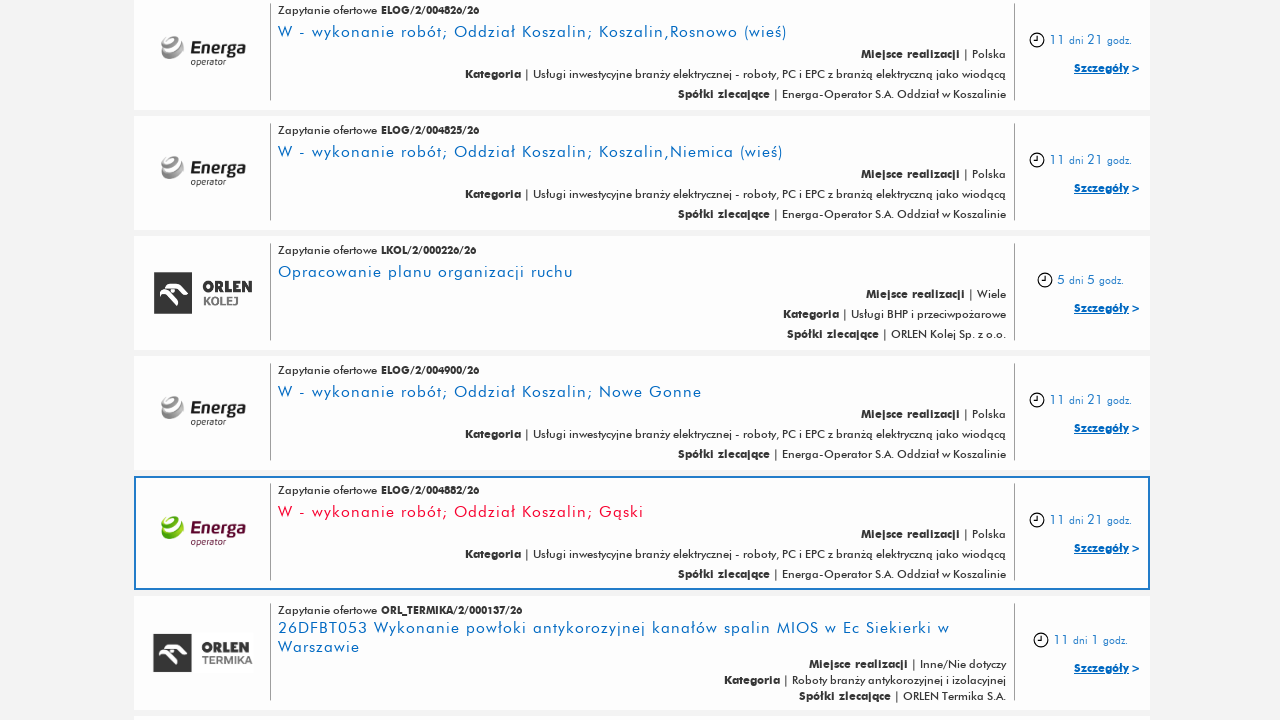

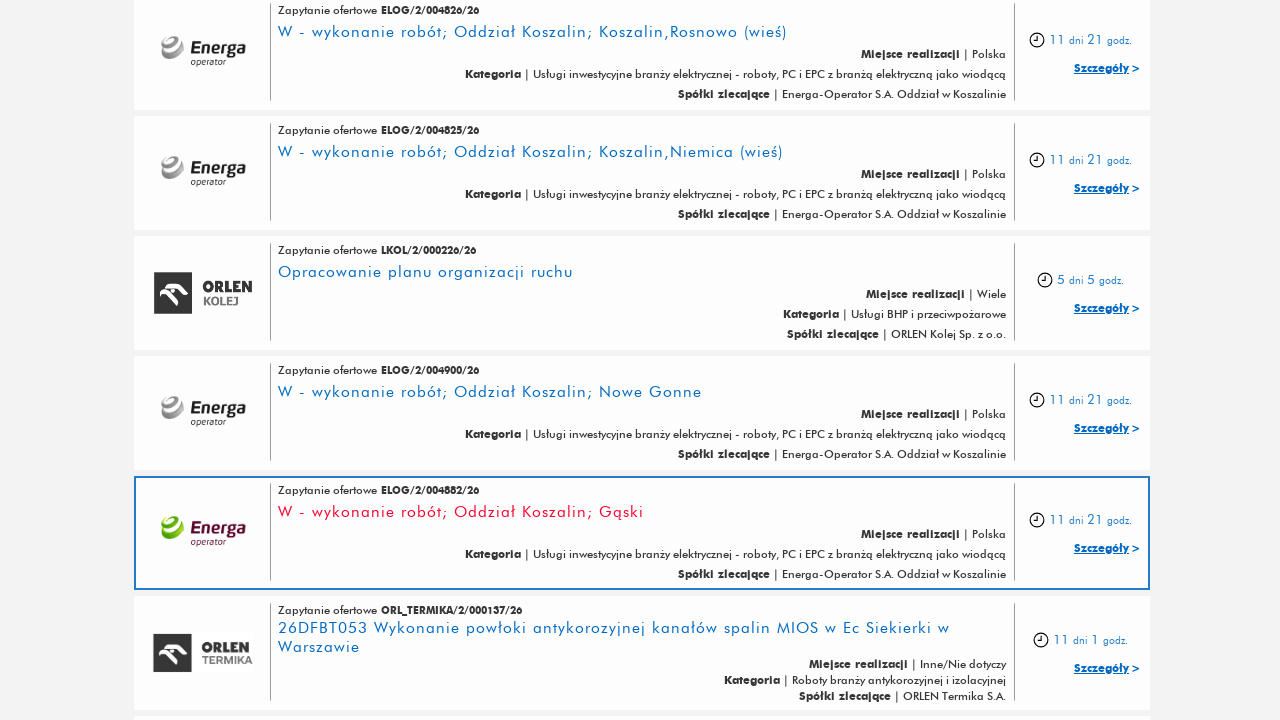